Tests basic browser navigation functionality by maximizing the window, refreshing the page, navigating backward, and then navigating forward.

Starting URL: https://sites.google.com/a/chromium.org/chromedriver/downloads

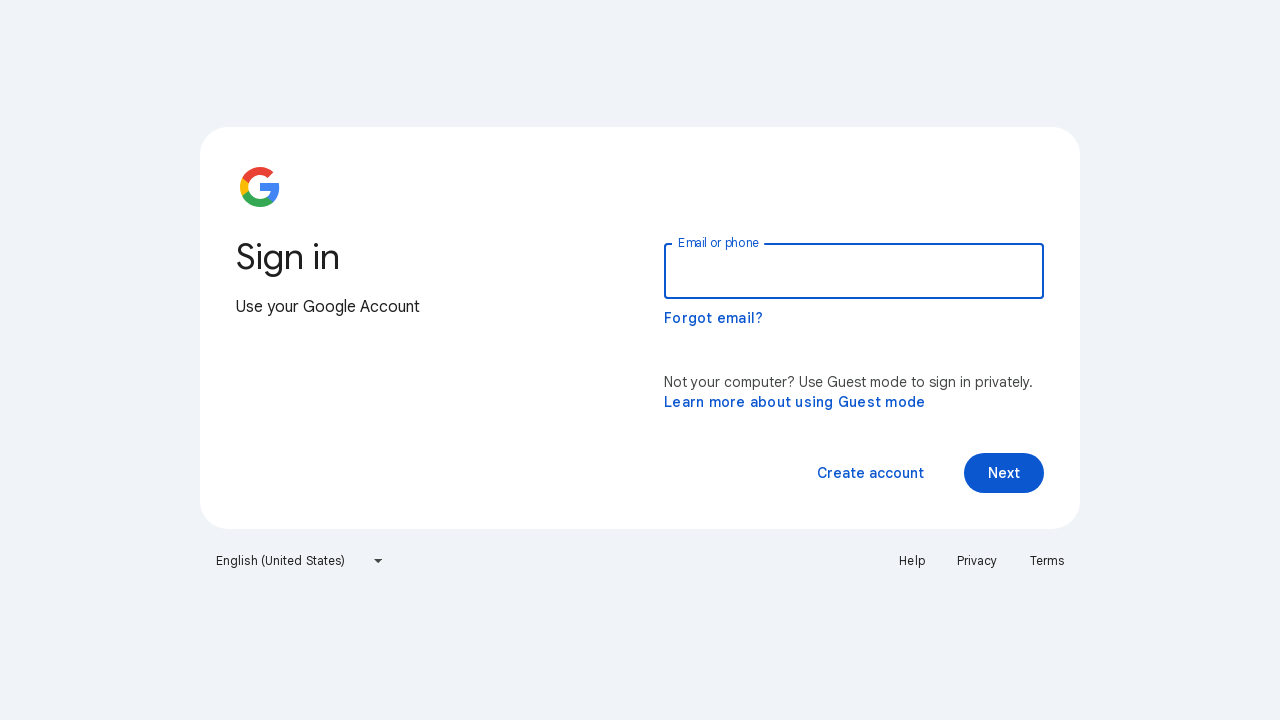

Set viewport size to 1920x1080 to maximize browser window
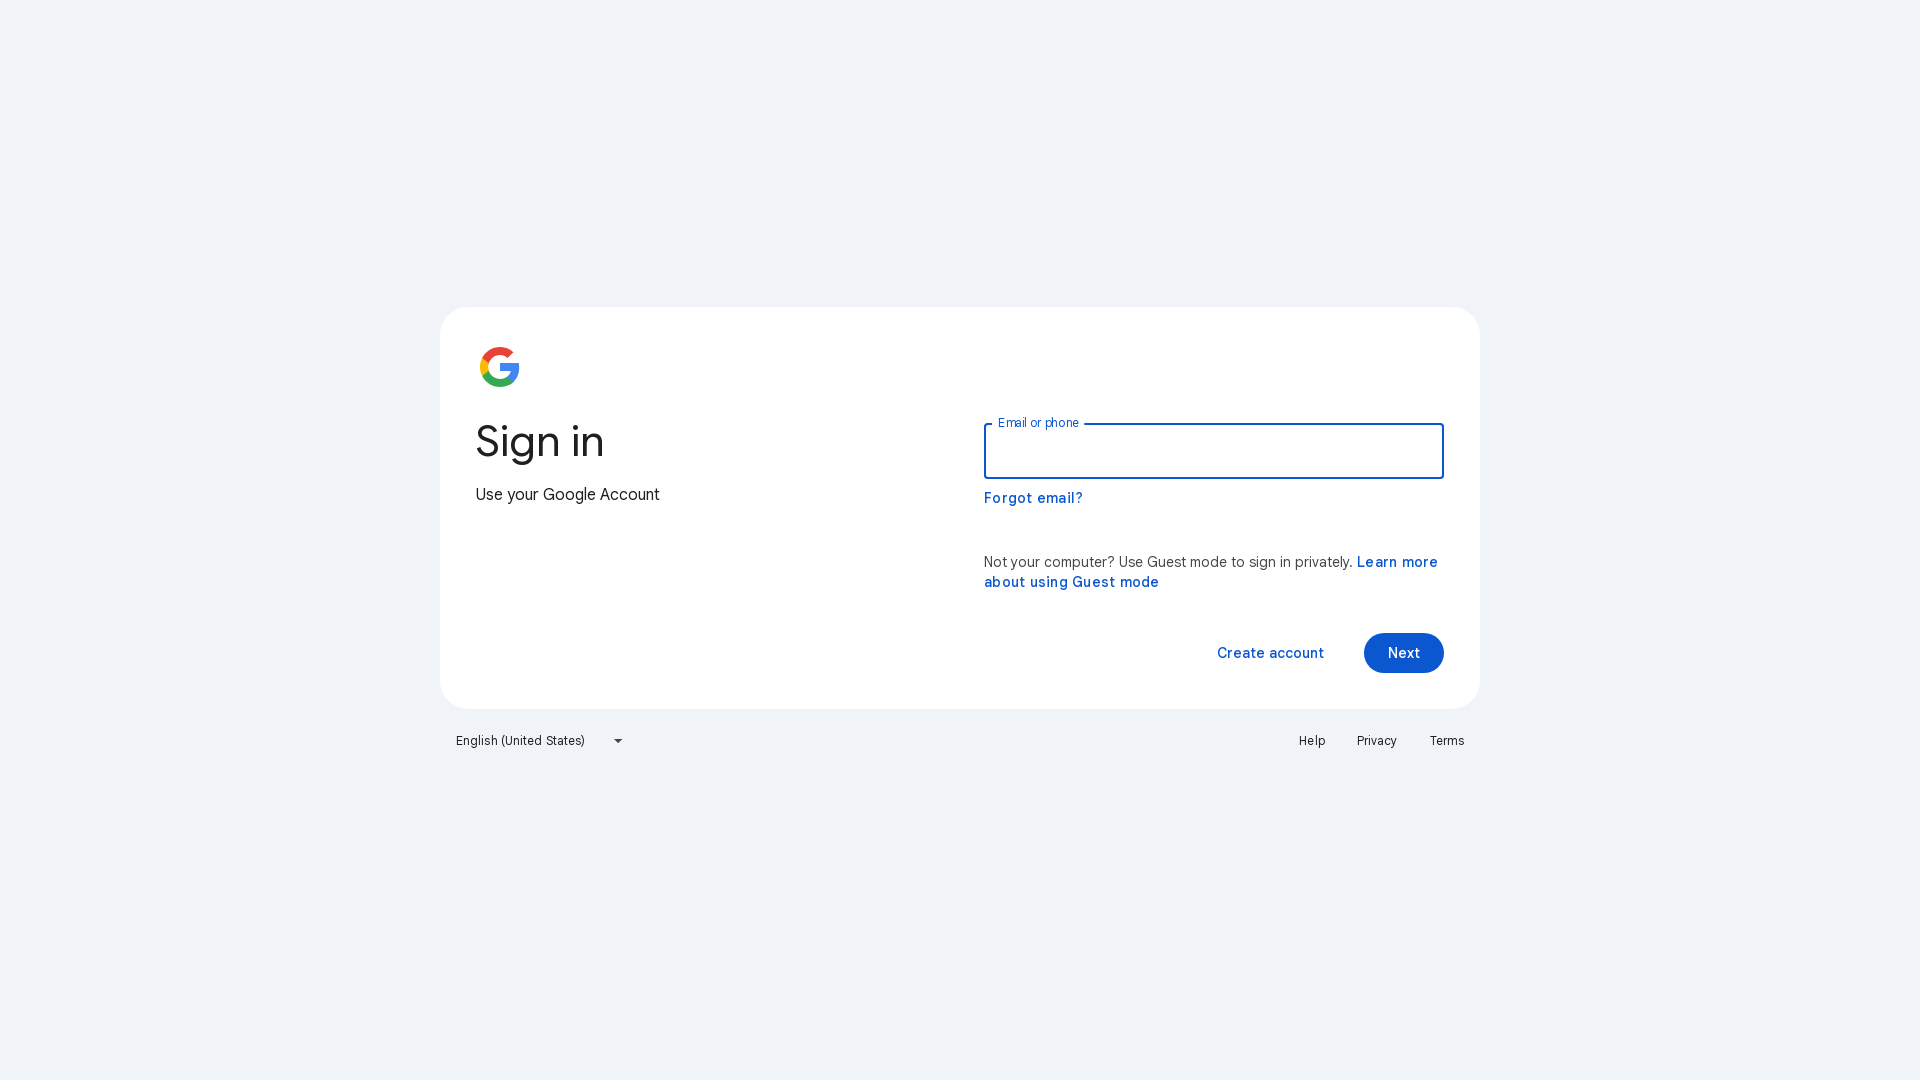

Waited for initial page to load (domcontentloaded)
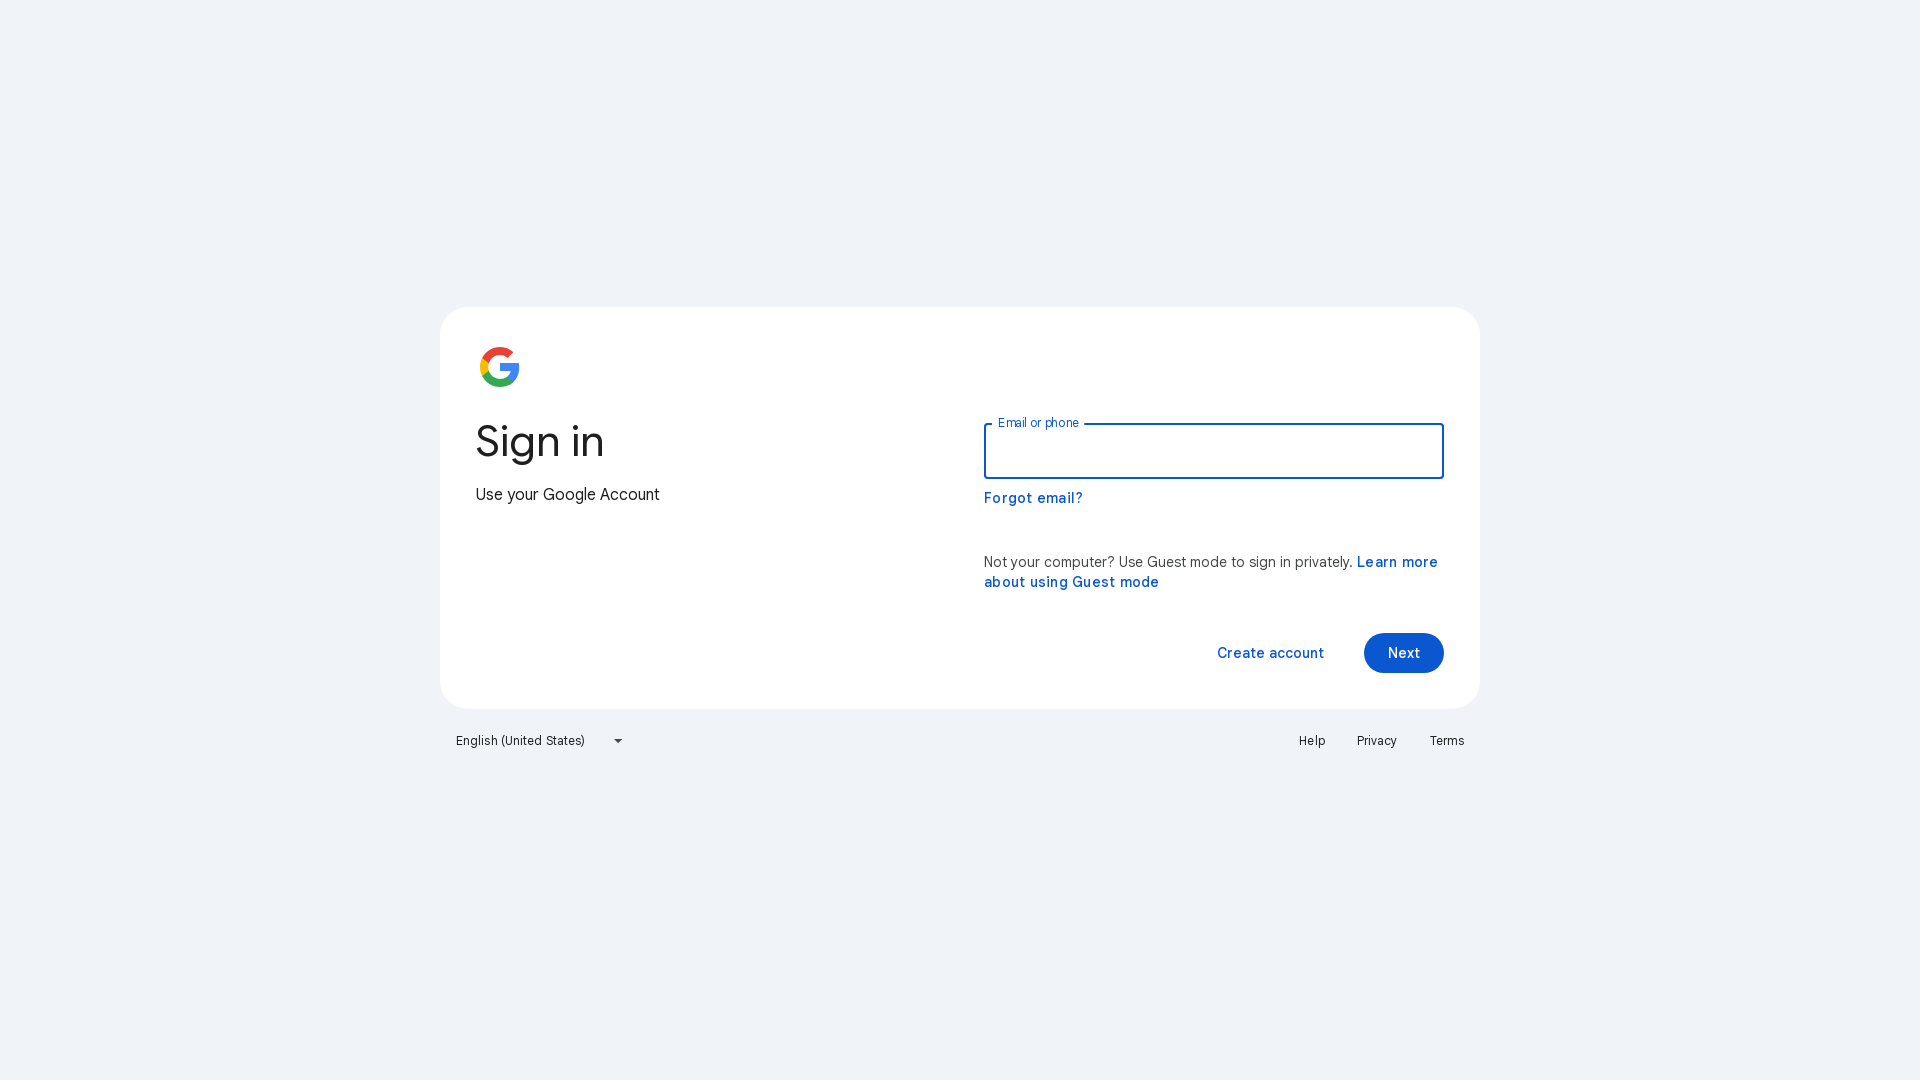

Refreshed the webpage
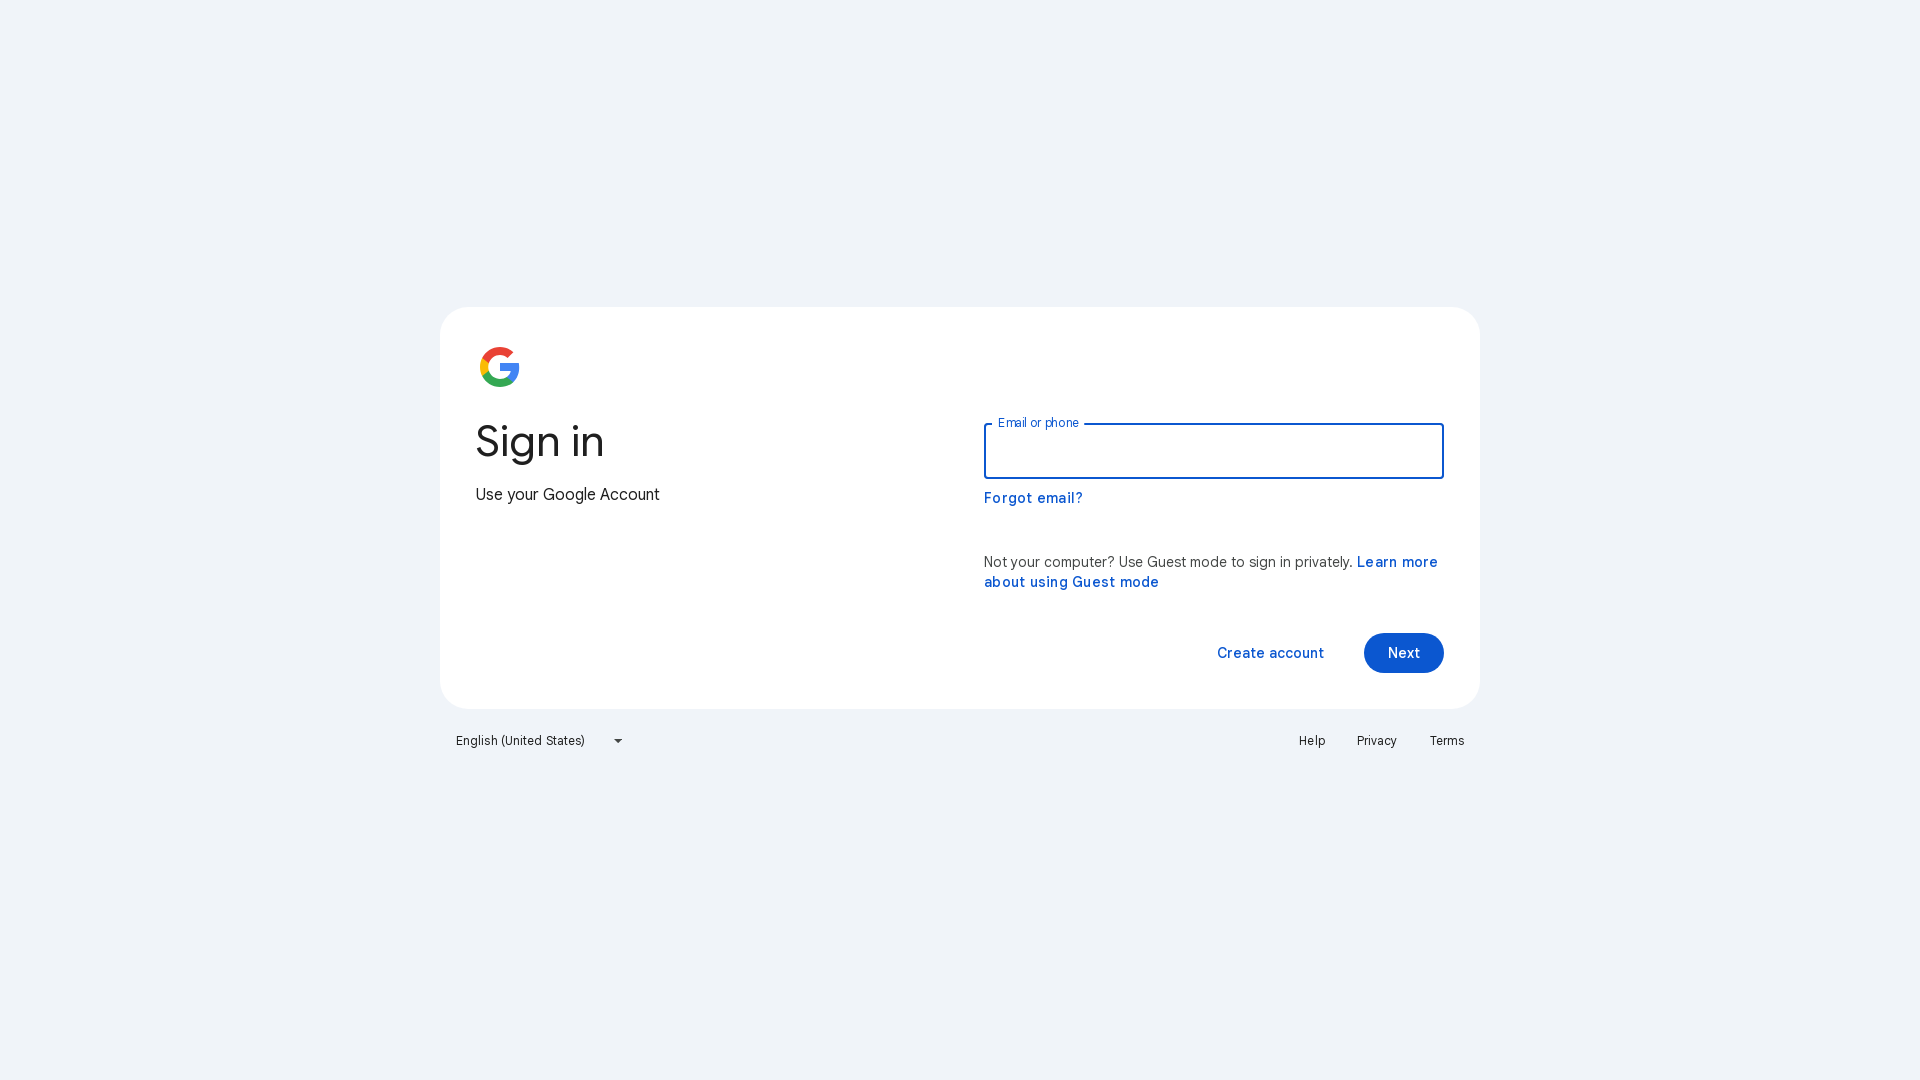

Waited for page refresh to complete (domcontentloaded)
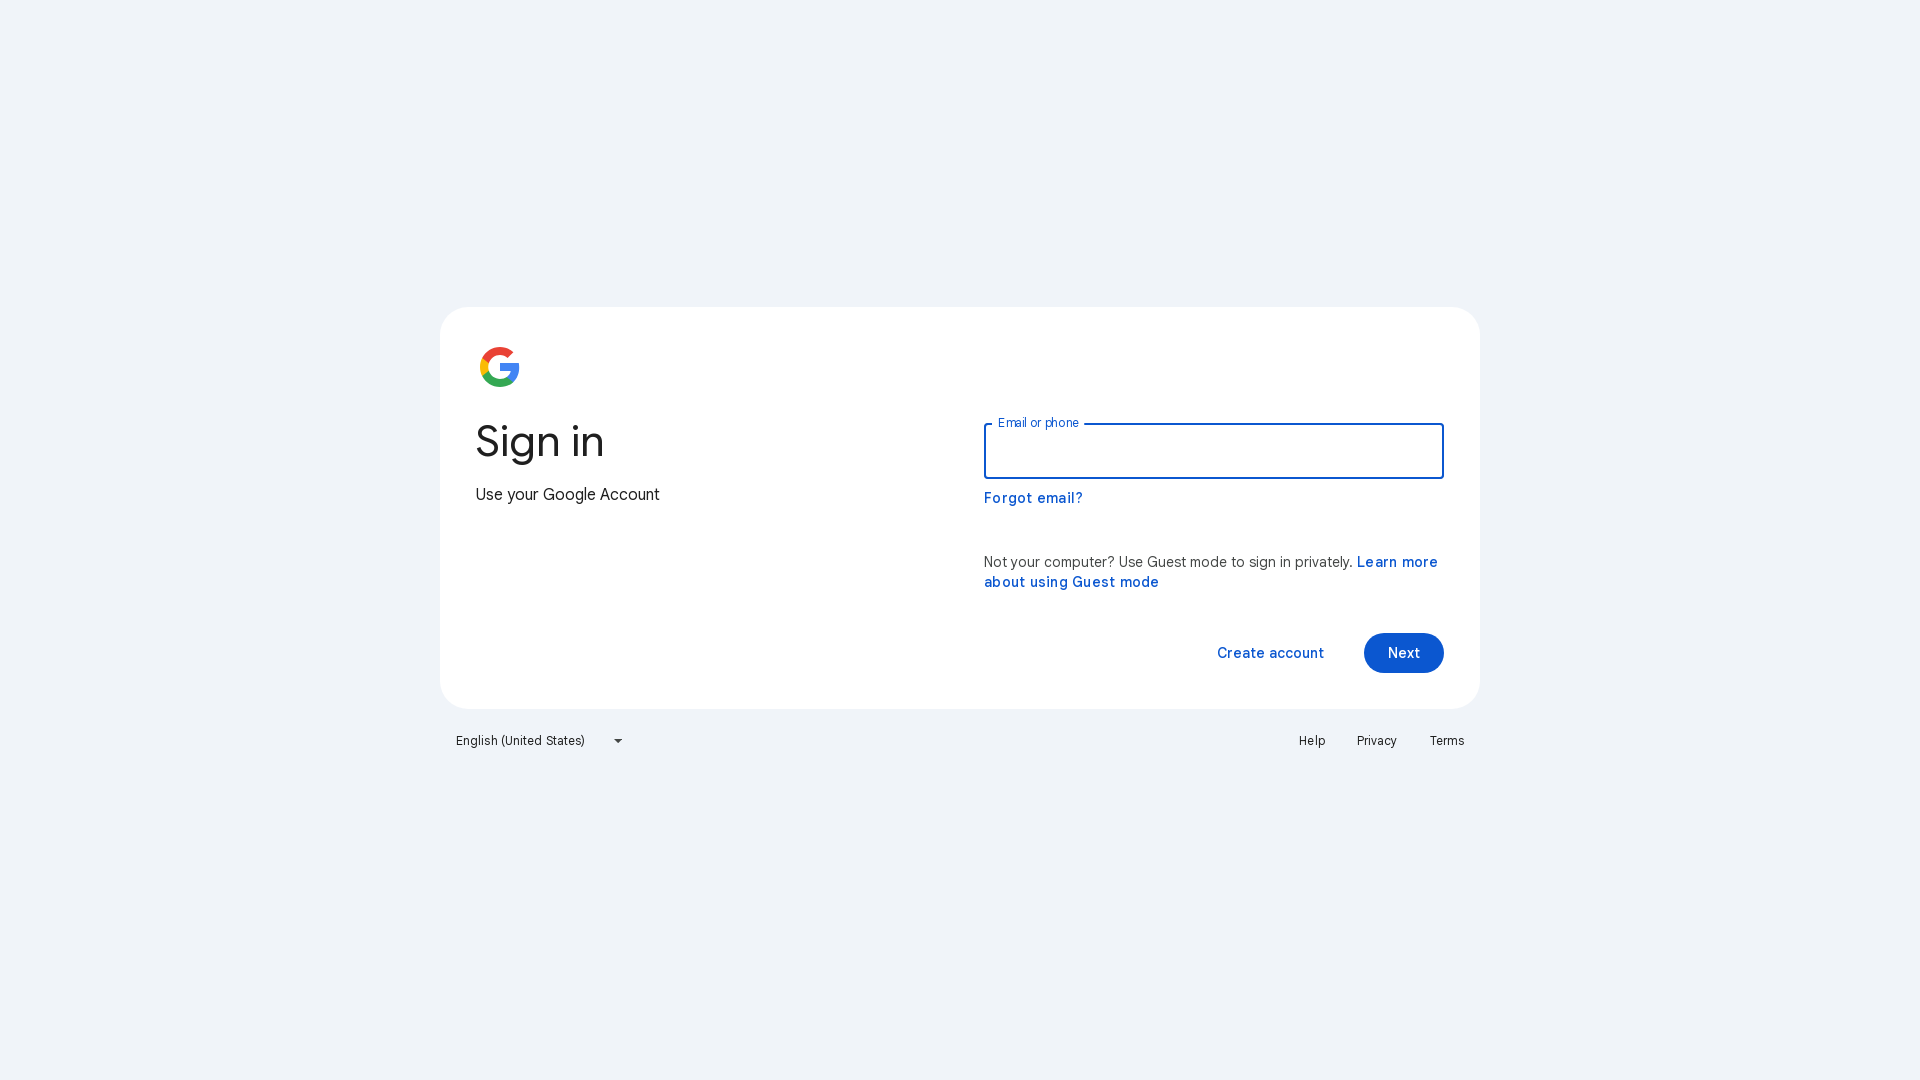

Navigated backward in browser history
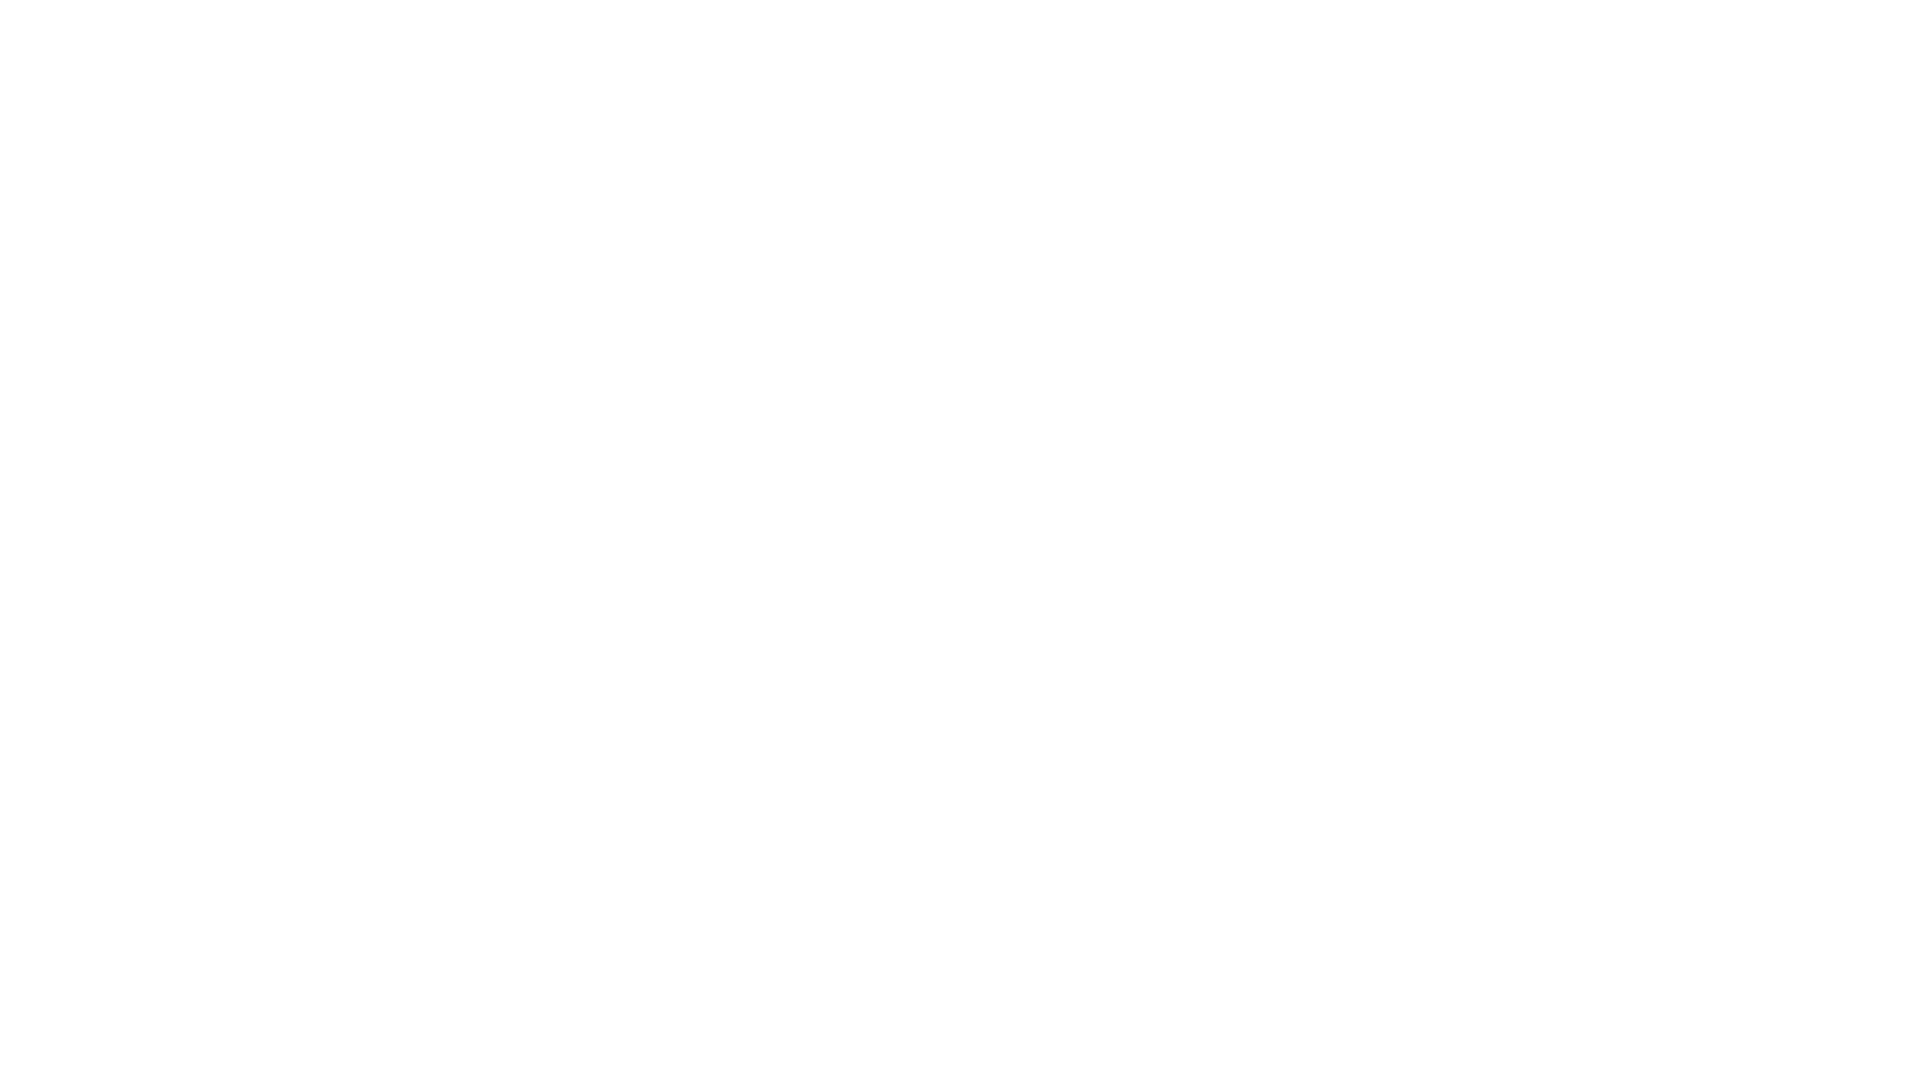

Waited for backward navigation to complete (domcontentloaded)
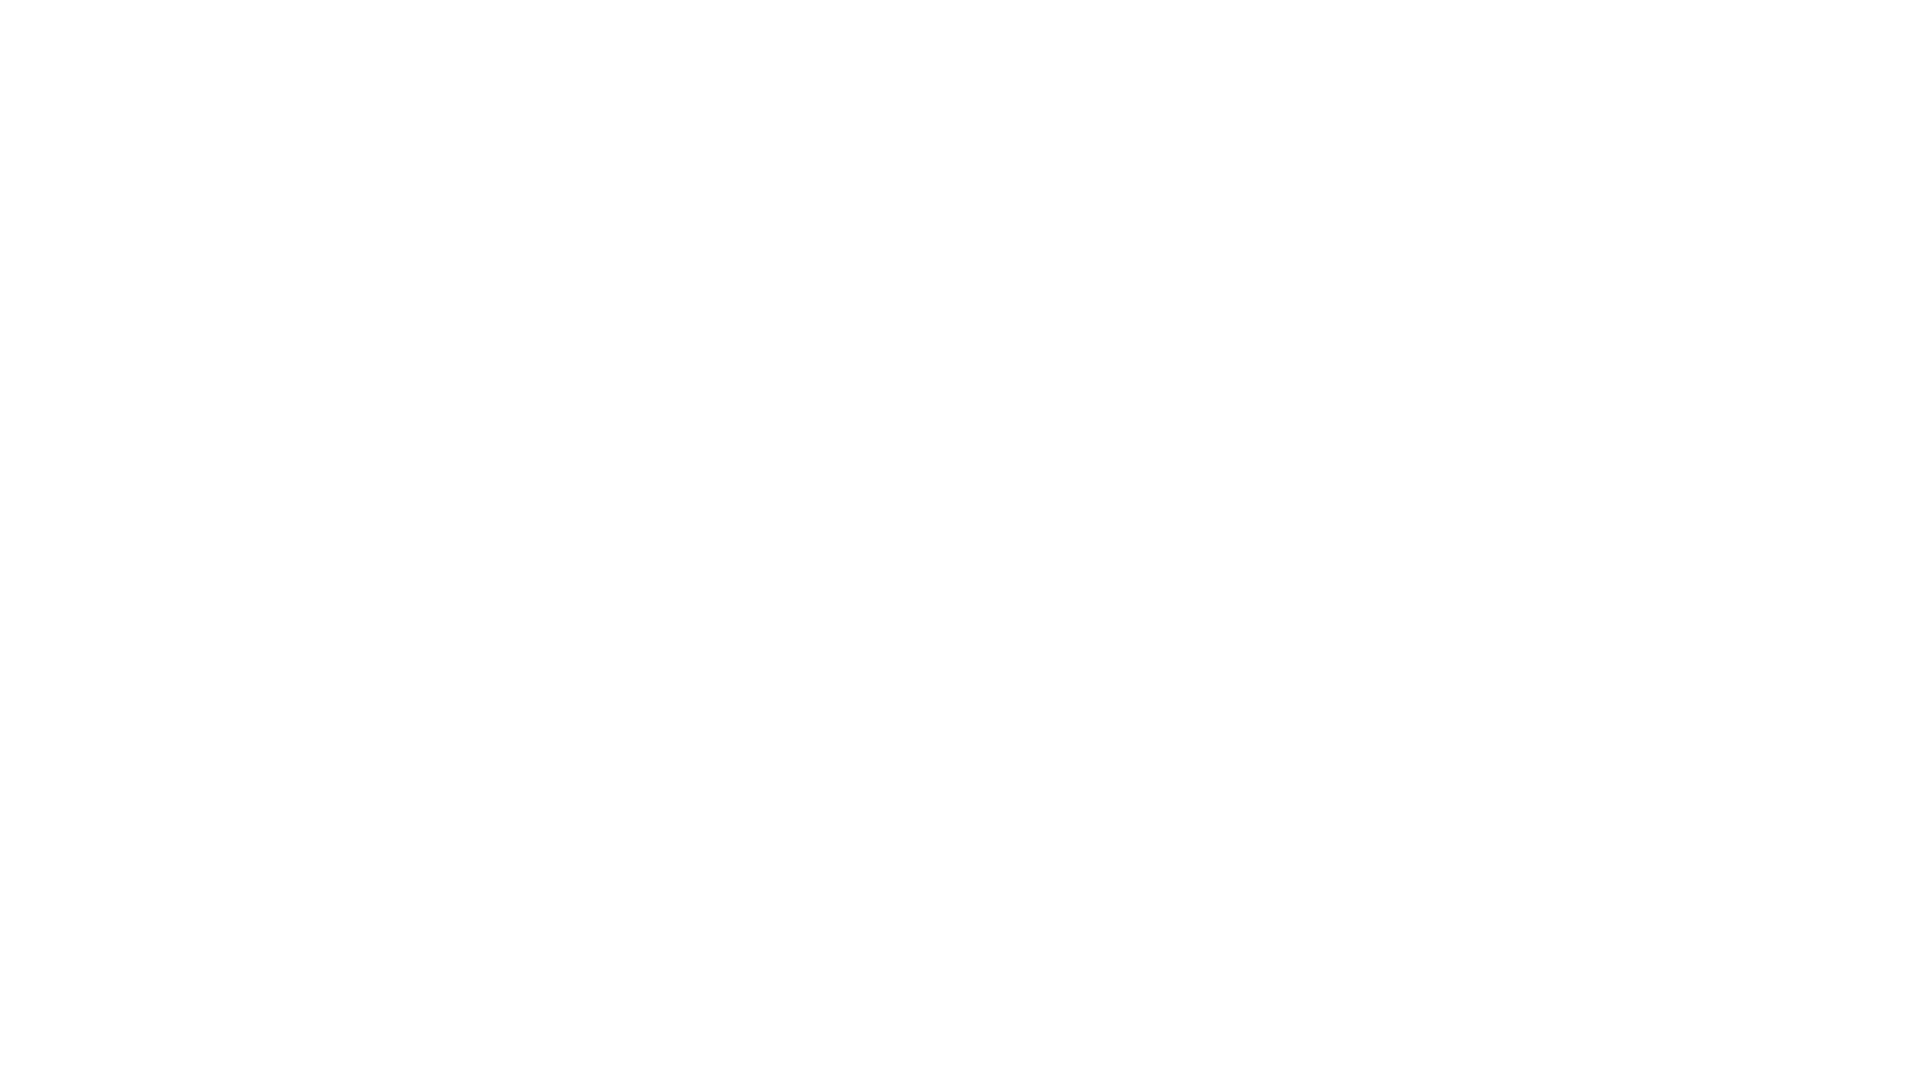

Navigated forward in browser history
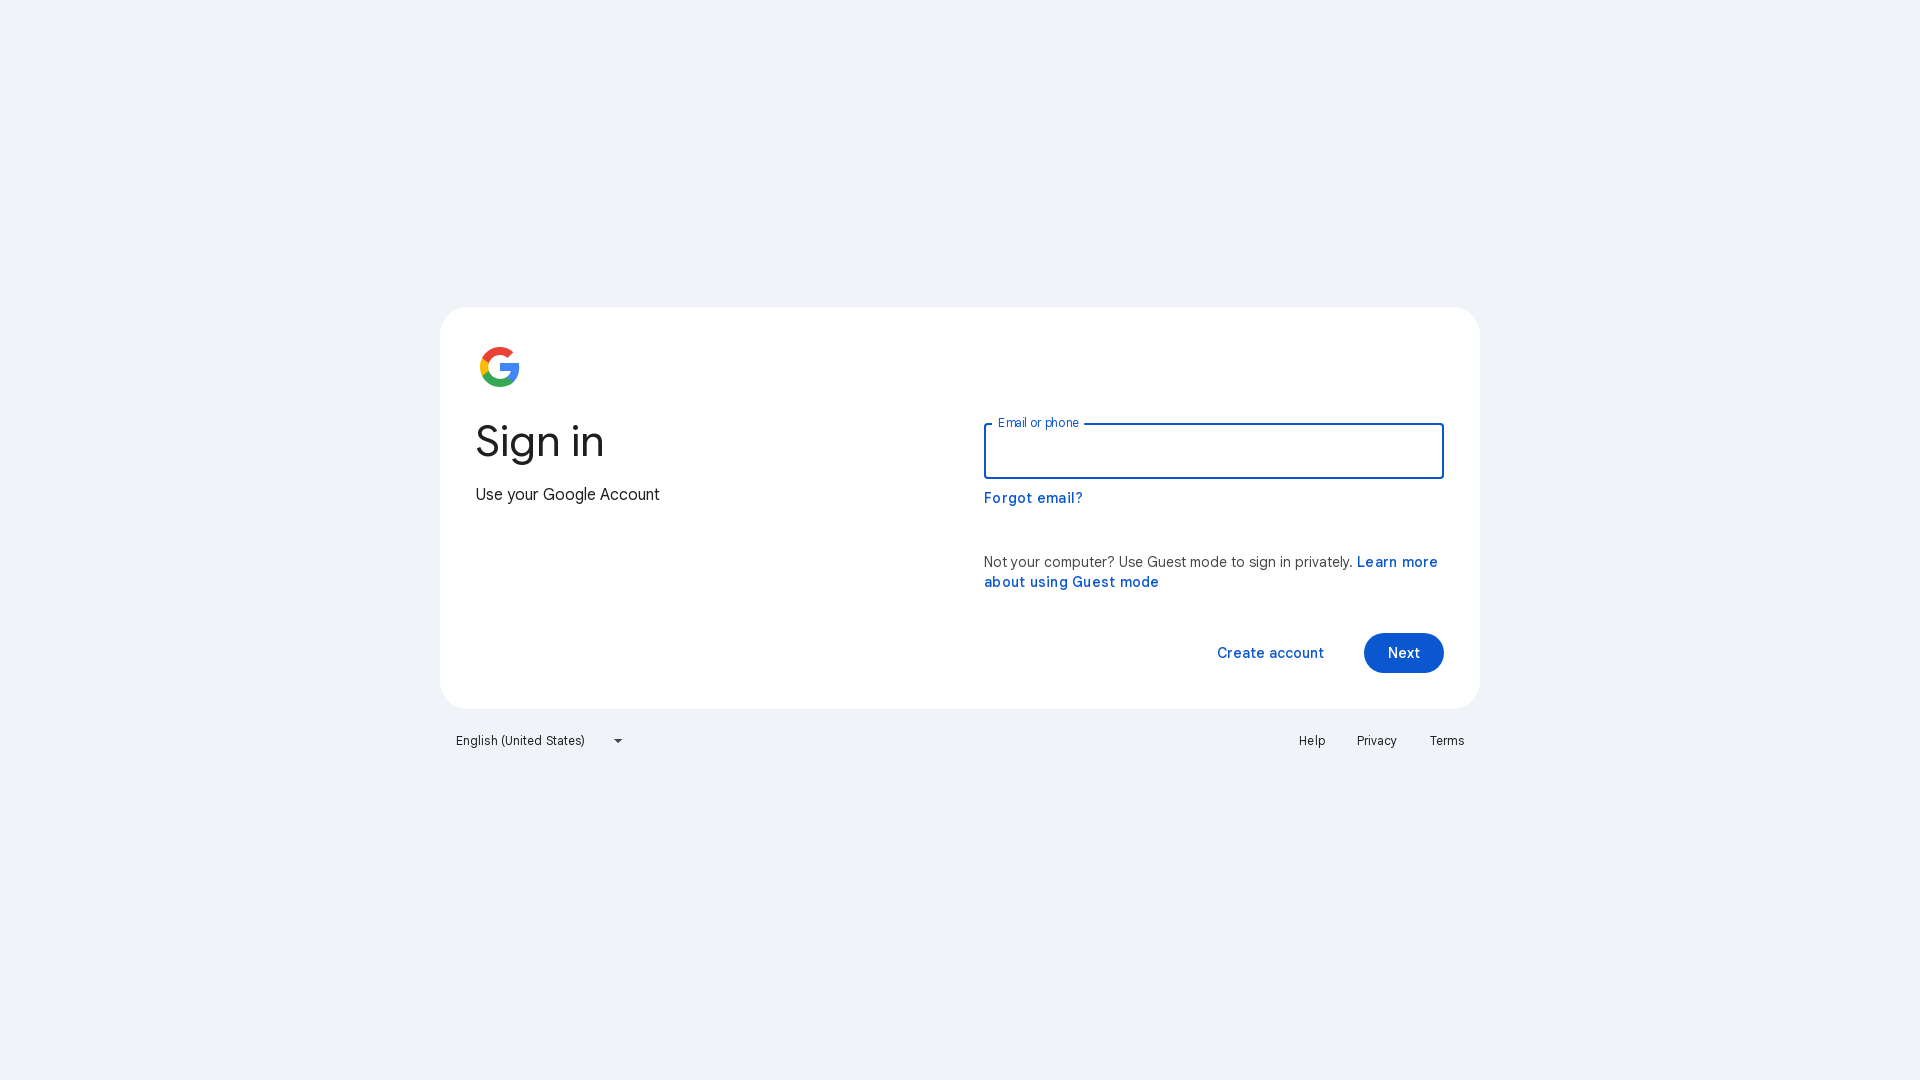

Waited for forward navigation to complete (domcontentloaded)
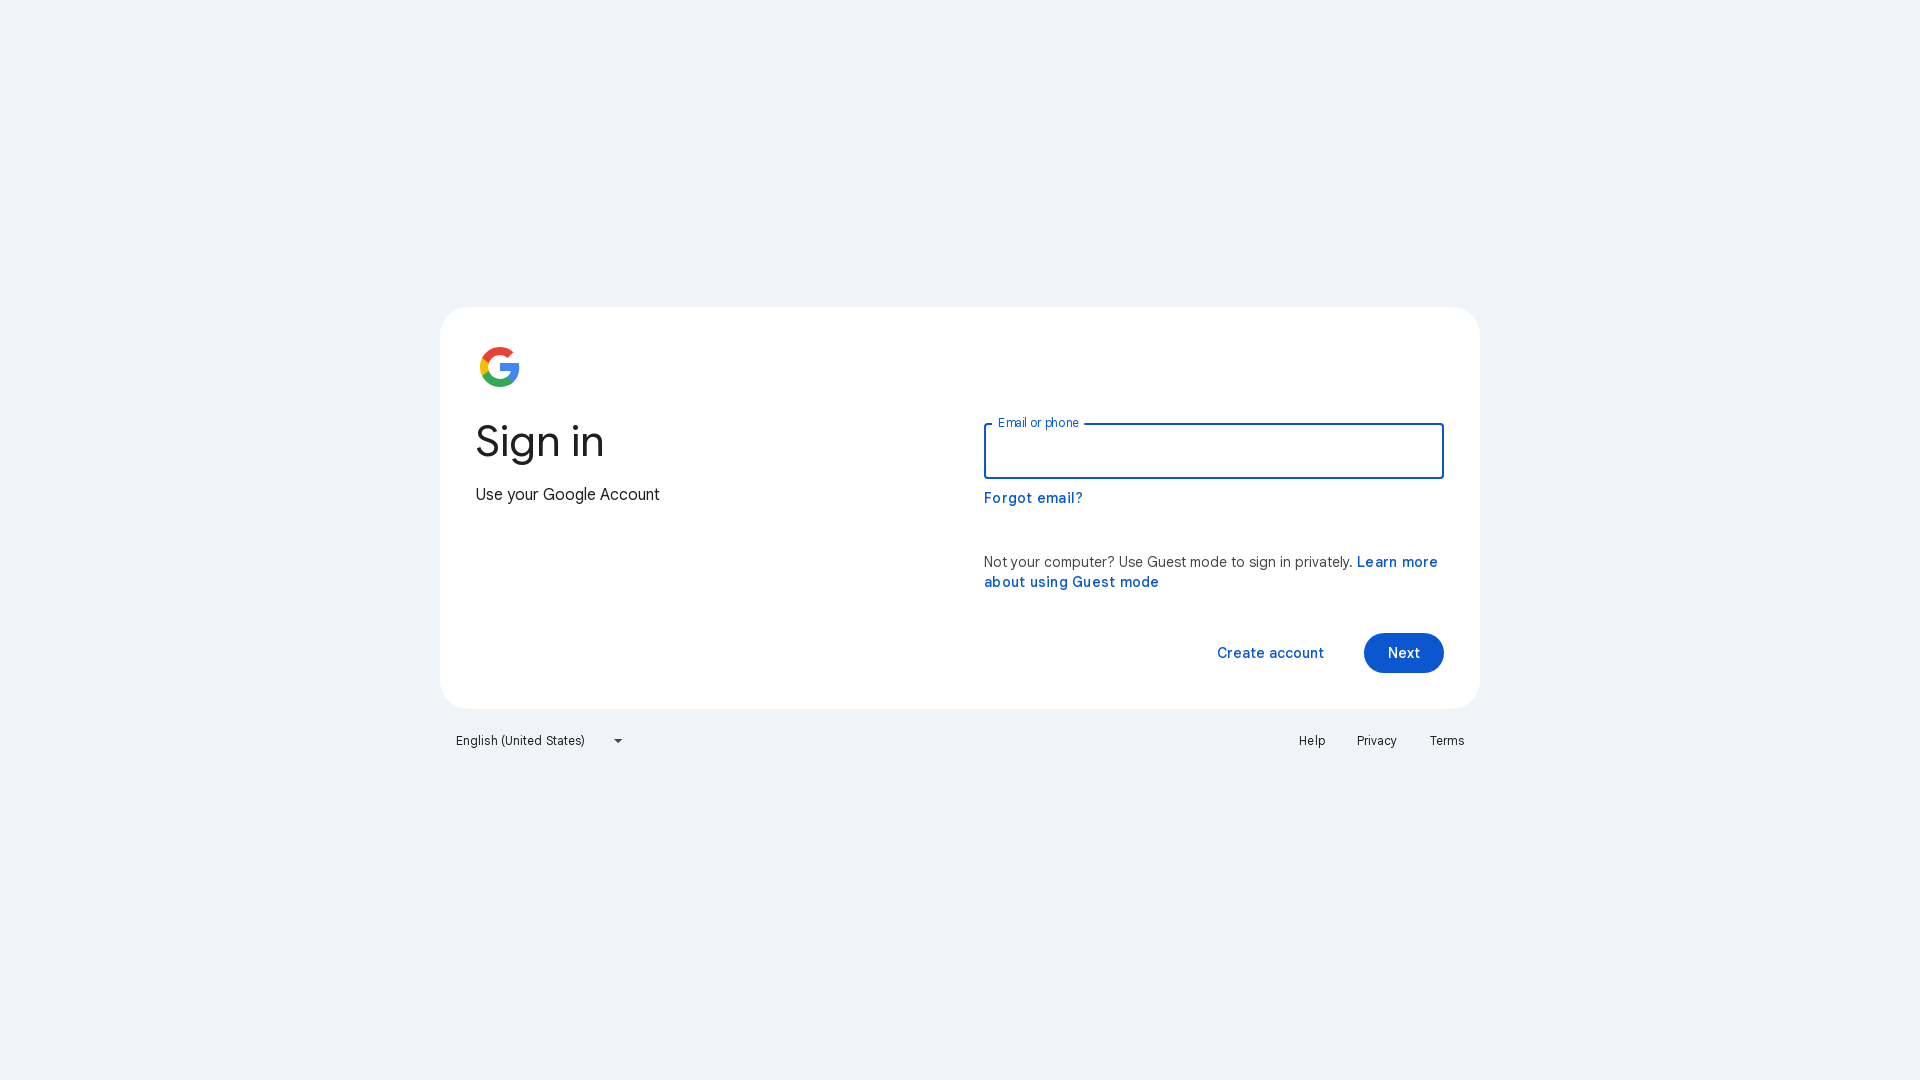

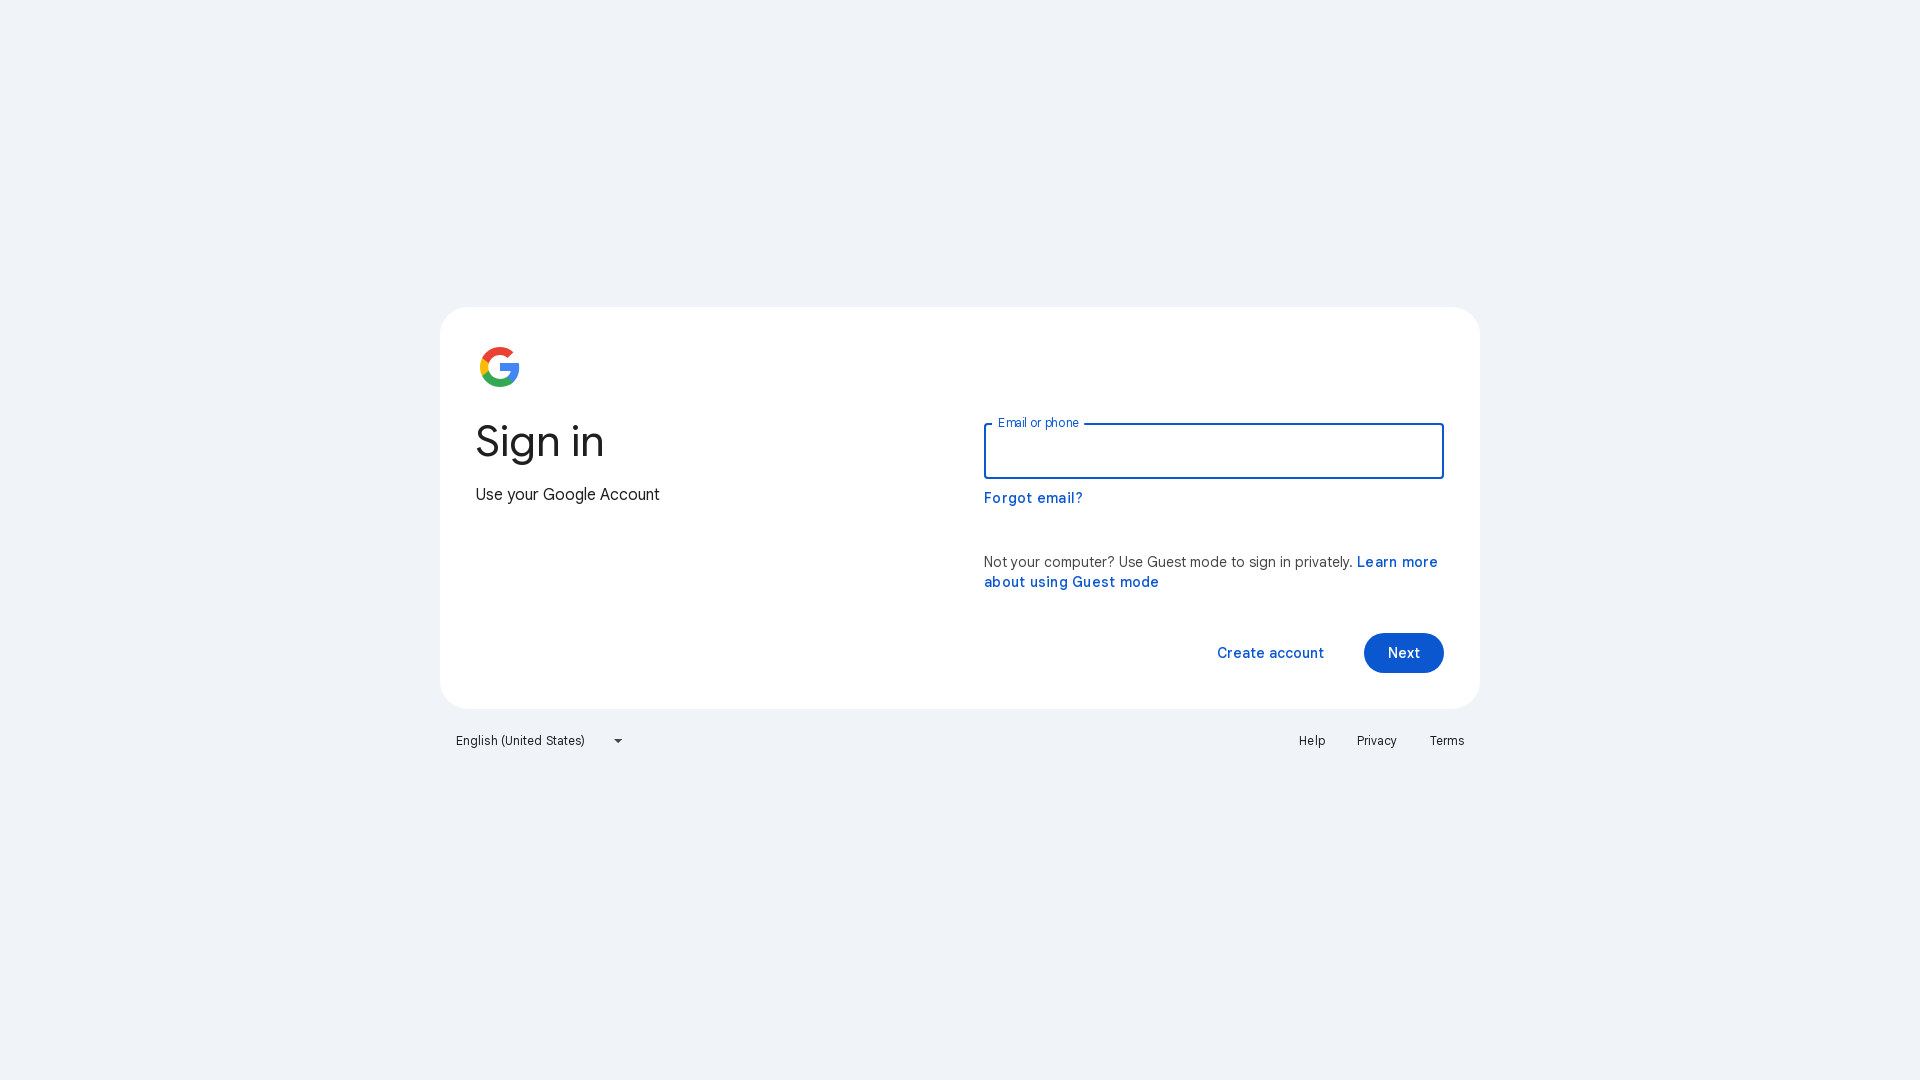